Tests right-click context menu functionality by performing a context click on a designated area, verifying the alert message, then clicking a link to open a new tab and verifying the page content.

Starting URL: https://the-internet.herokuapp.com/context_menu

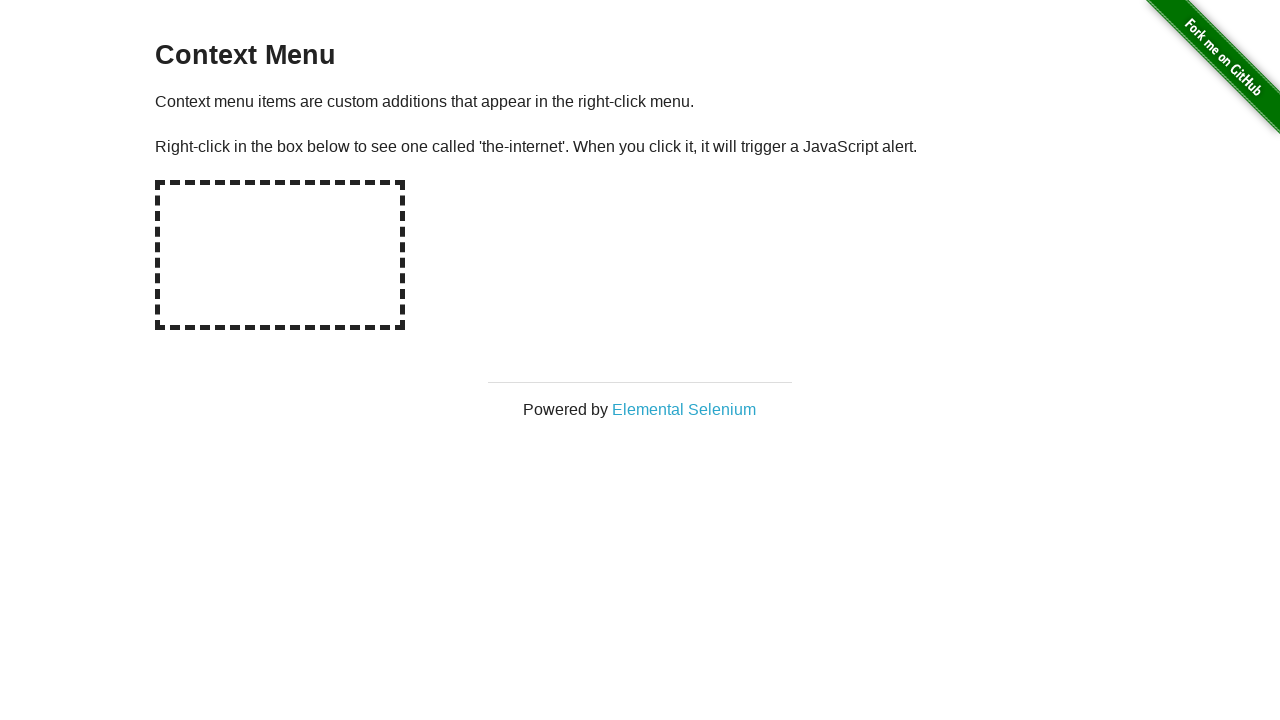

Right-clicked on the hot-spot area to open context menu at (280, 255) on #hot-spot
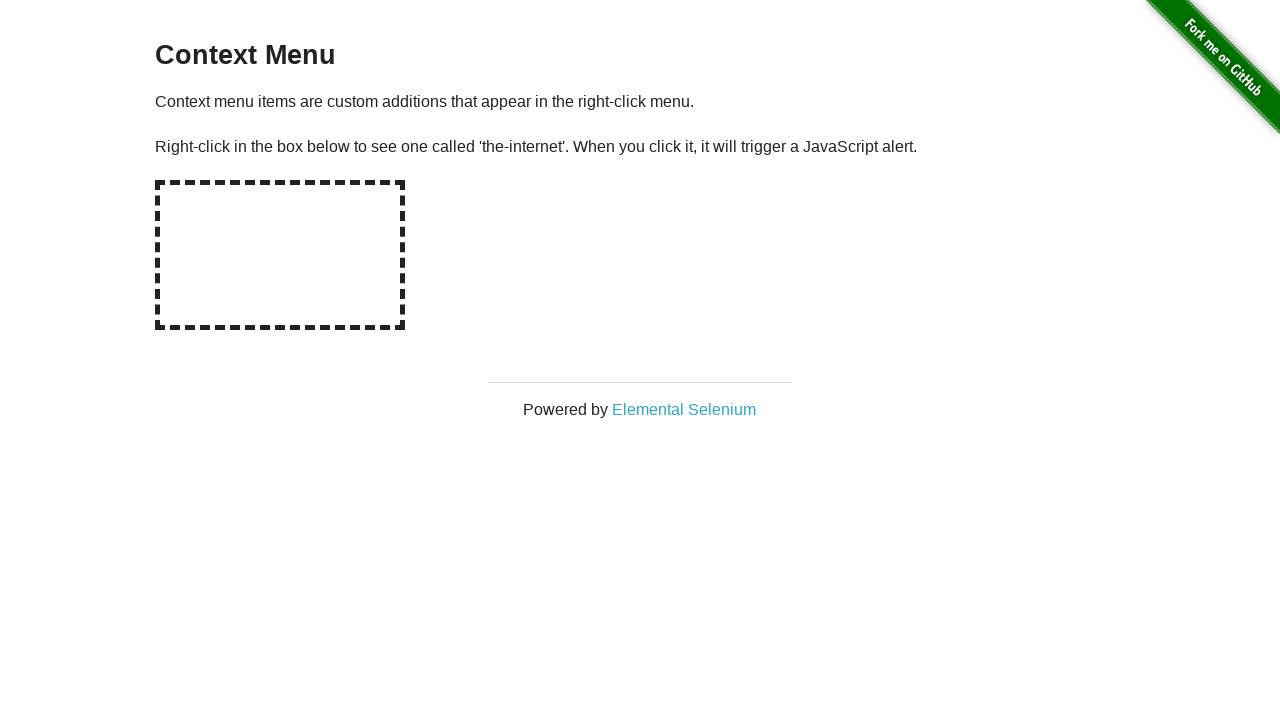

Retrieved alert text from page
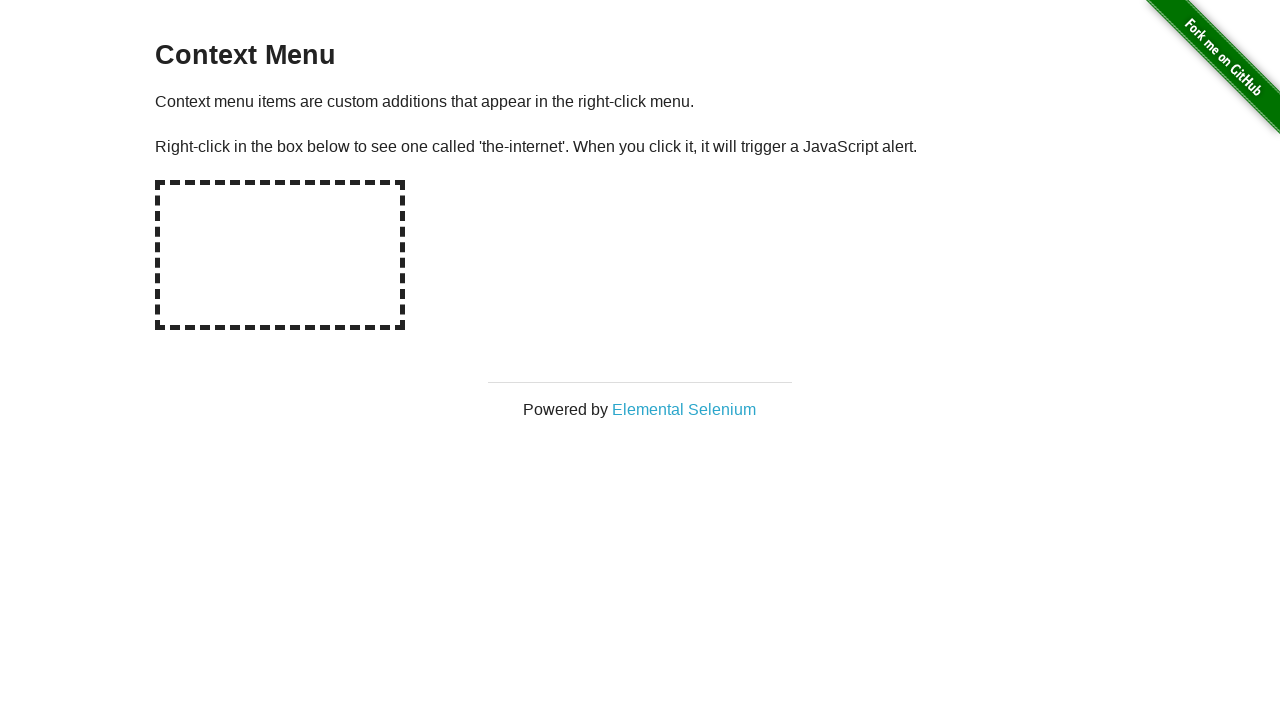

Set up dialog handler to accept alerts
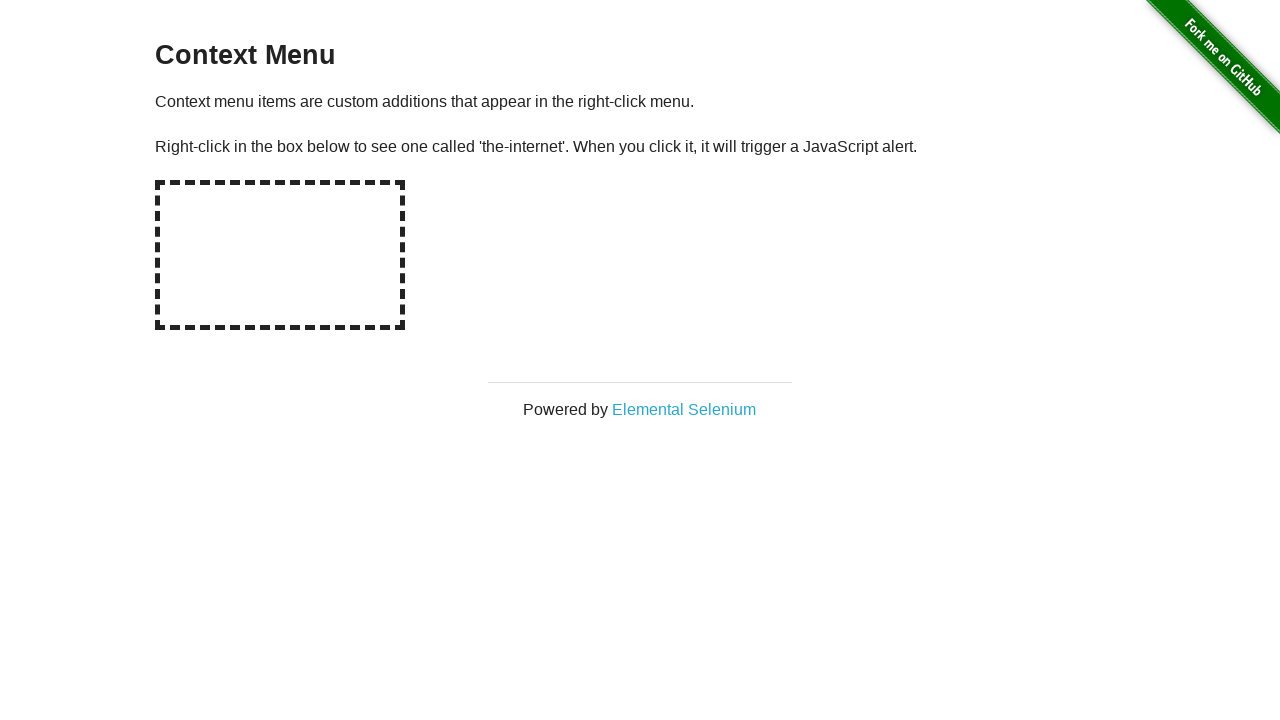

Right-clicked on hot-spot area again to trigger alert at (280, 255) on #hot-spot
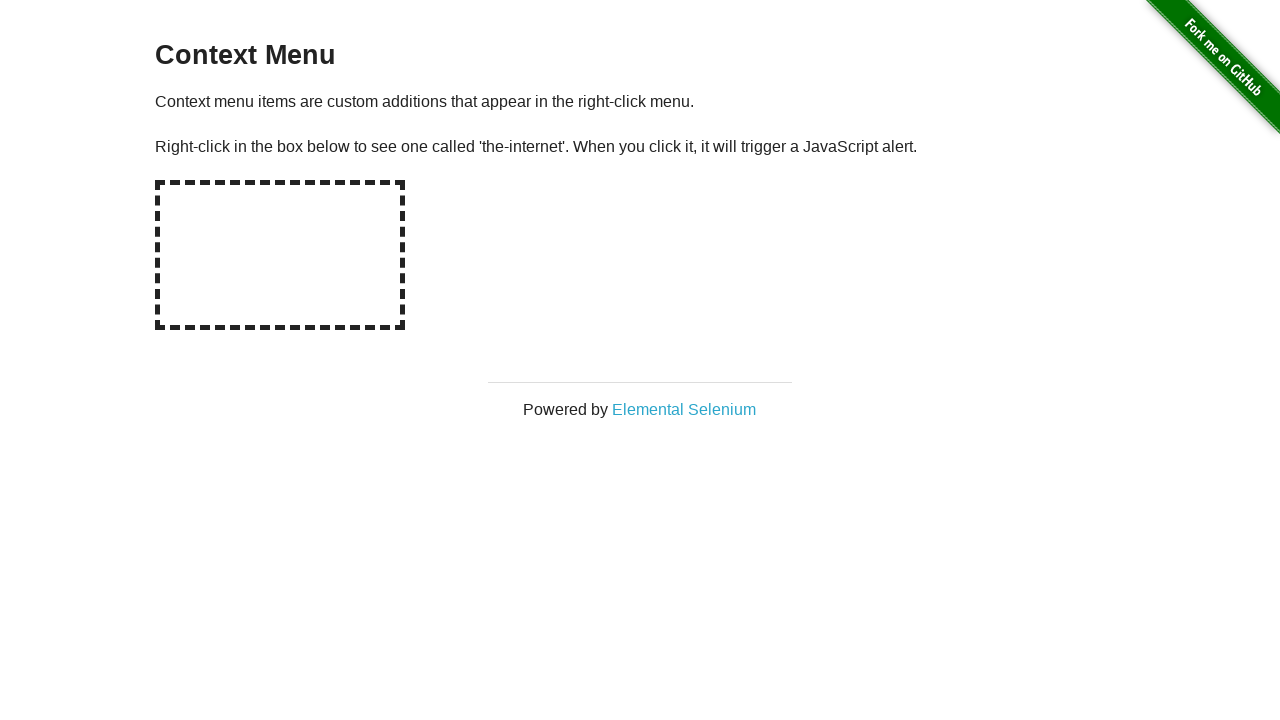

Set up one-time dialog handler
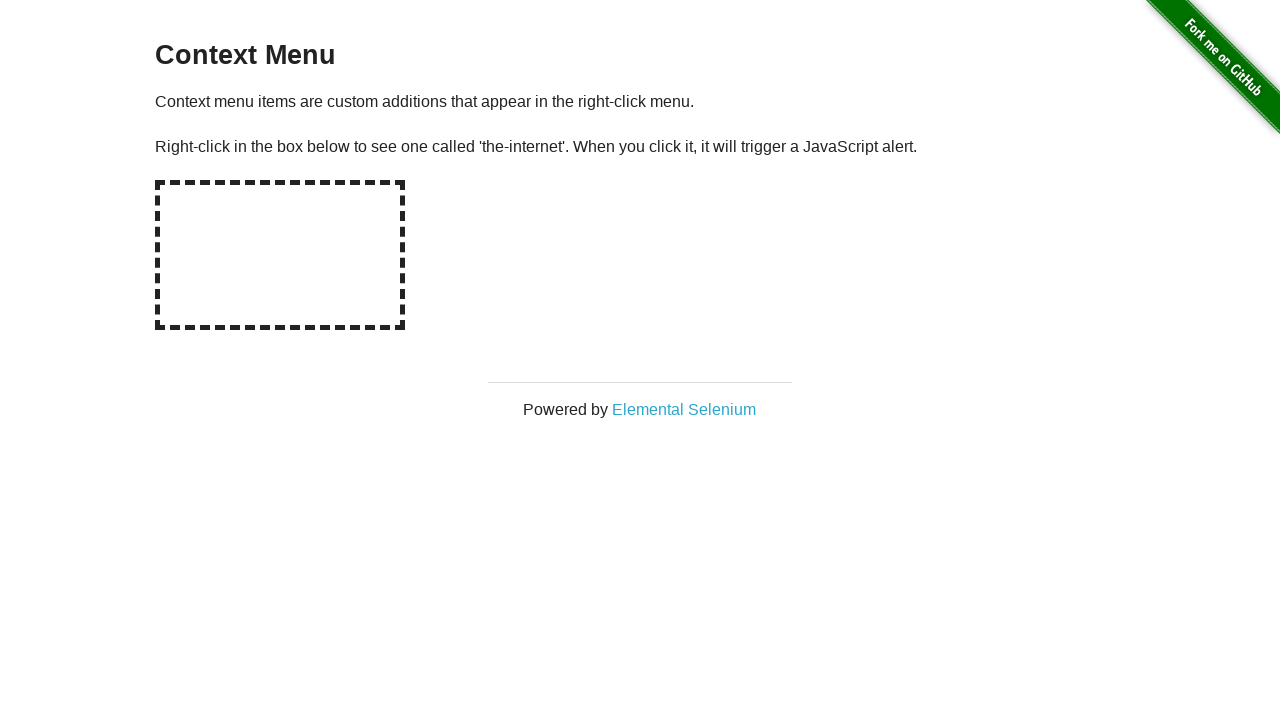

Right-clicked on hot-spot to trigger alert with one-time handler at (280, 255) on #hot-spot
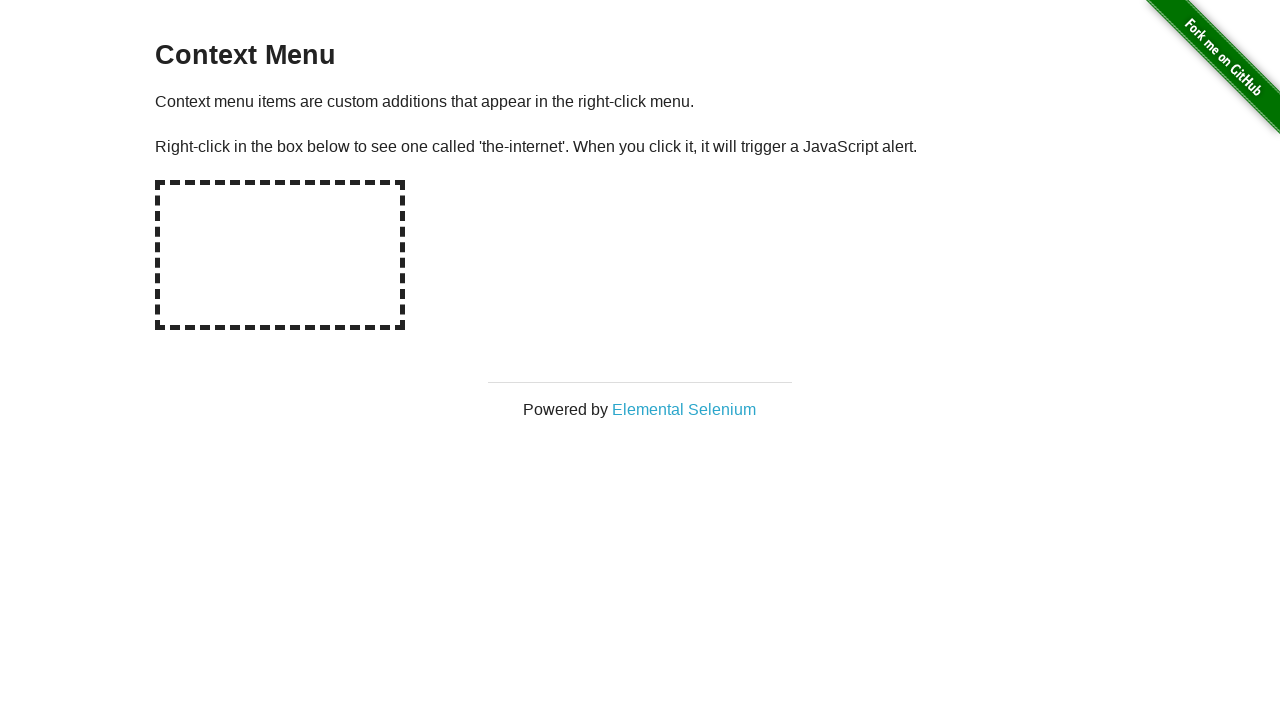

Clicked on 'Elemental Selenium' link to open new tab at (684, 409) on text=Elemental Selenium
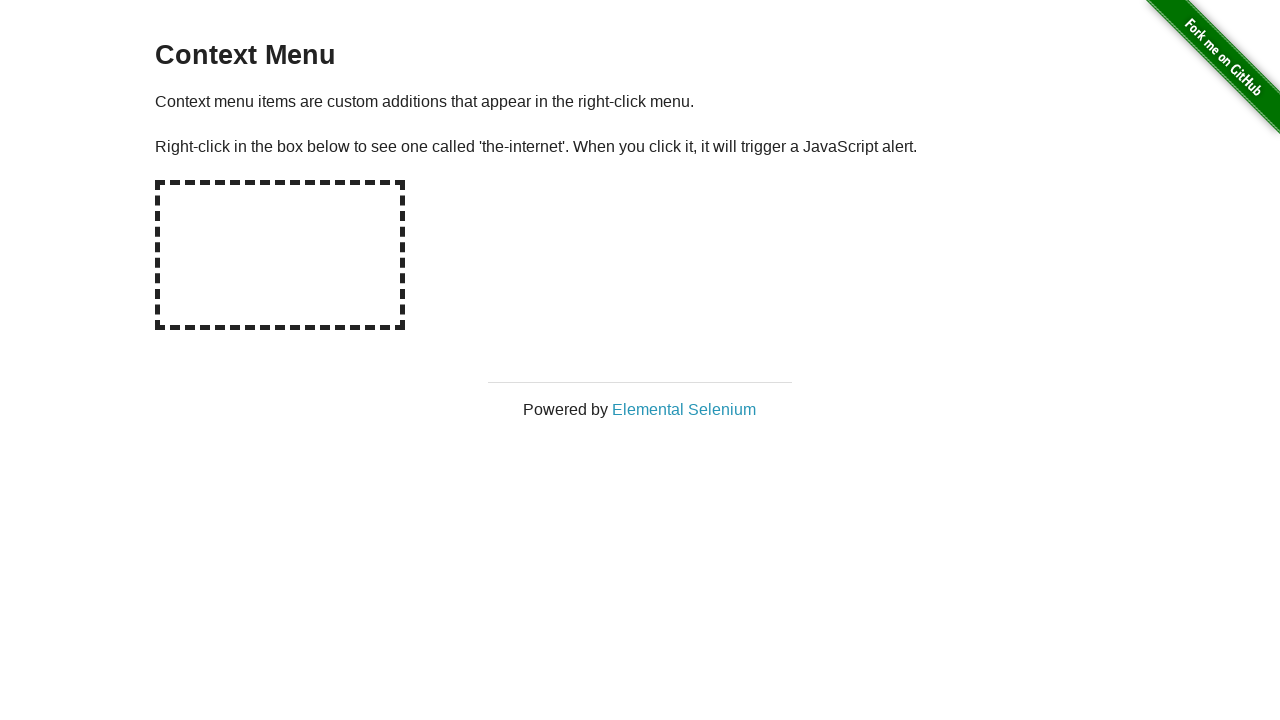

Switched to newly opened tab
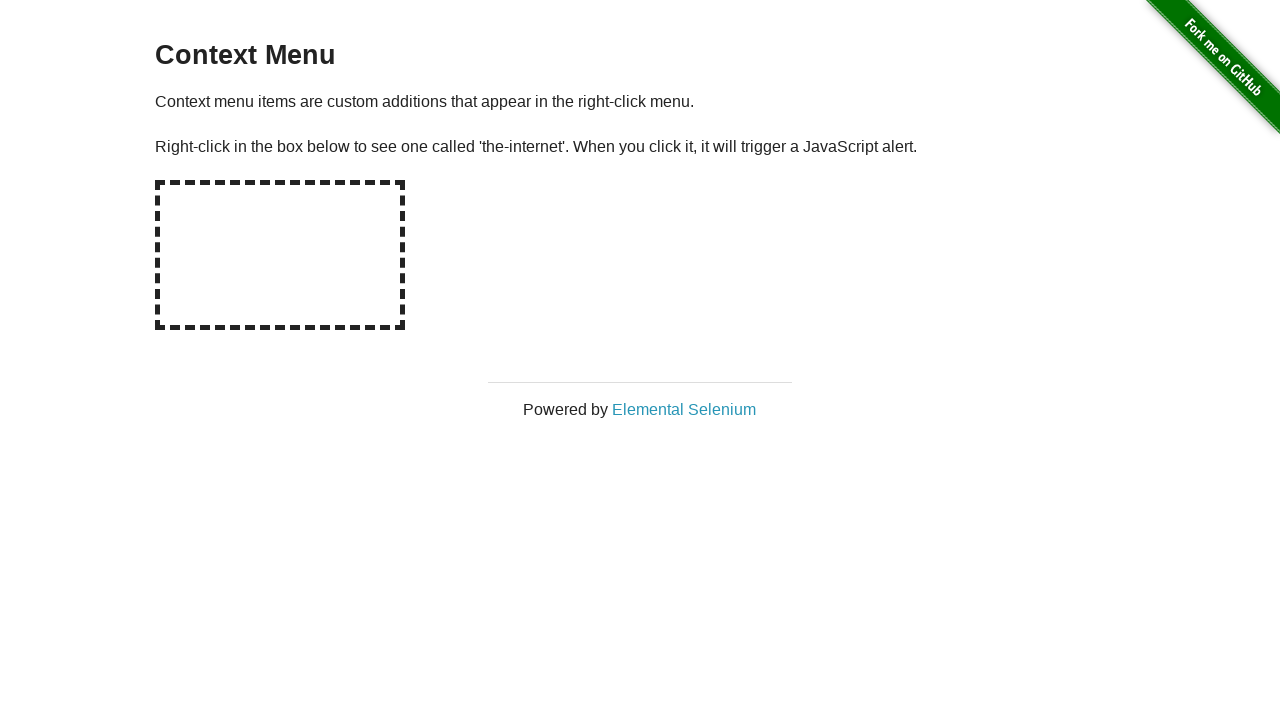

New page fully loaded
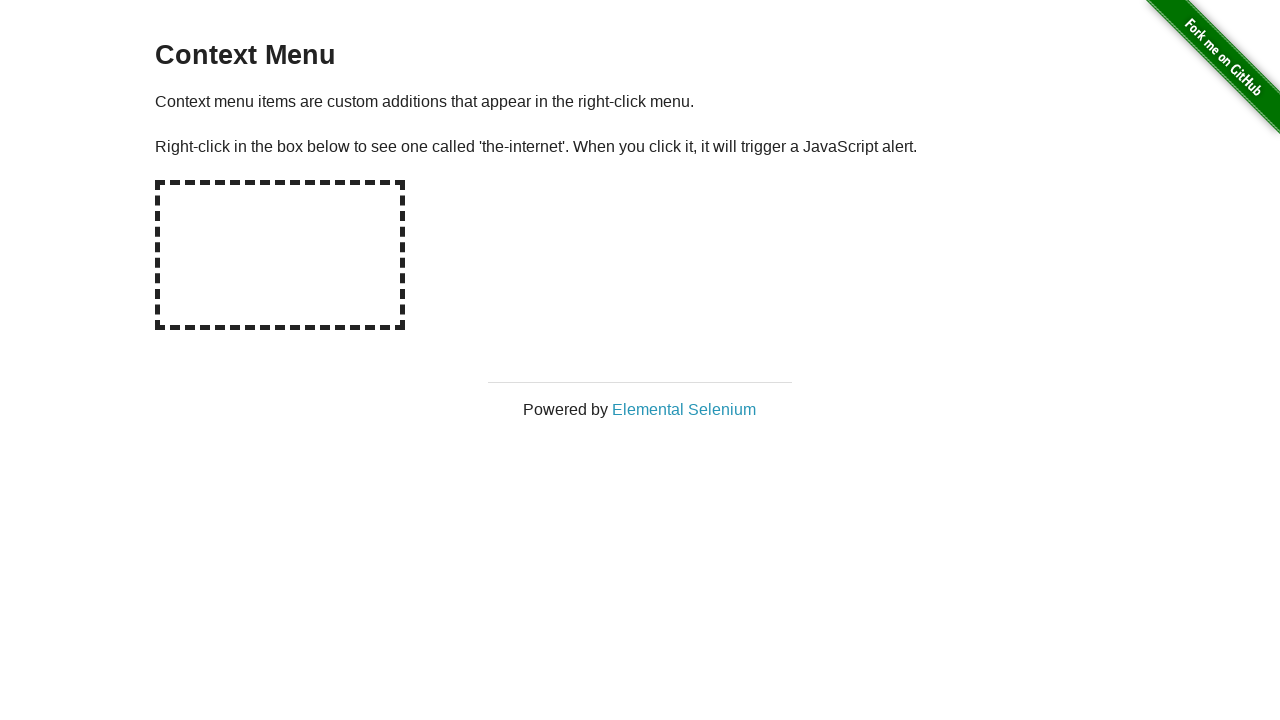

Located h1 element on new page
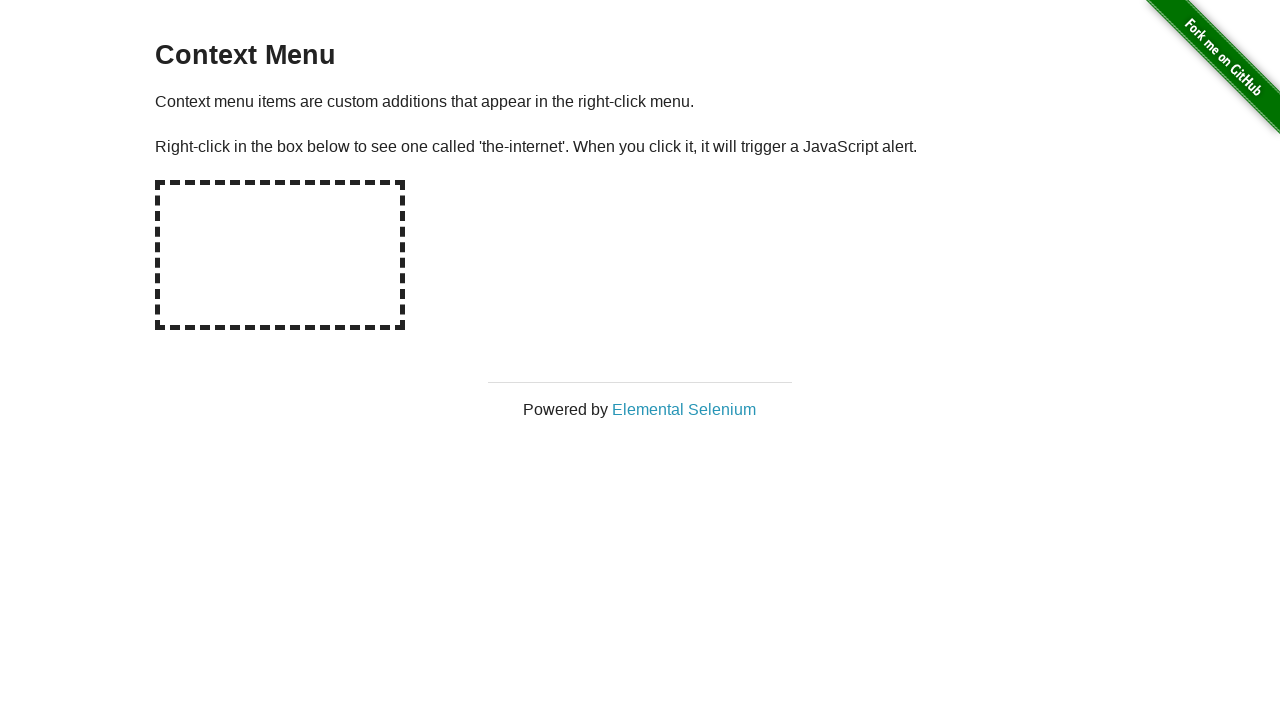

Verified h1 element is visible on new page
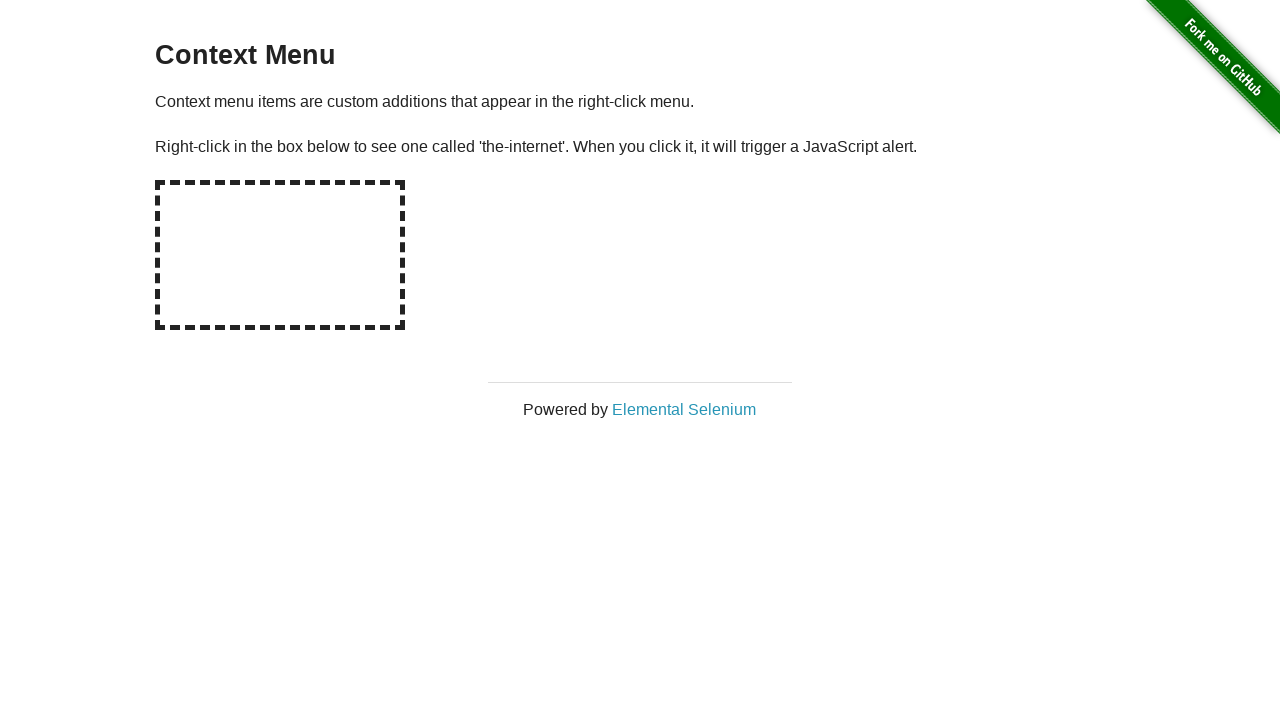

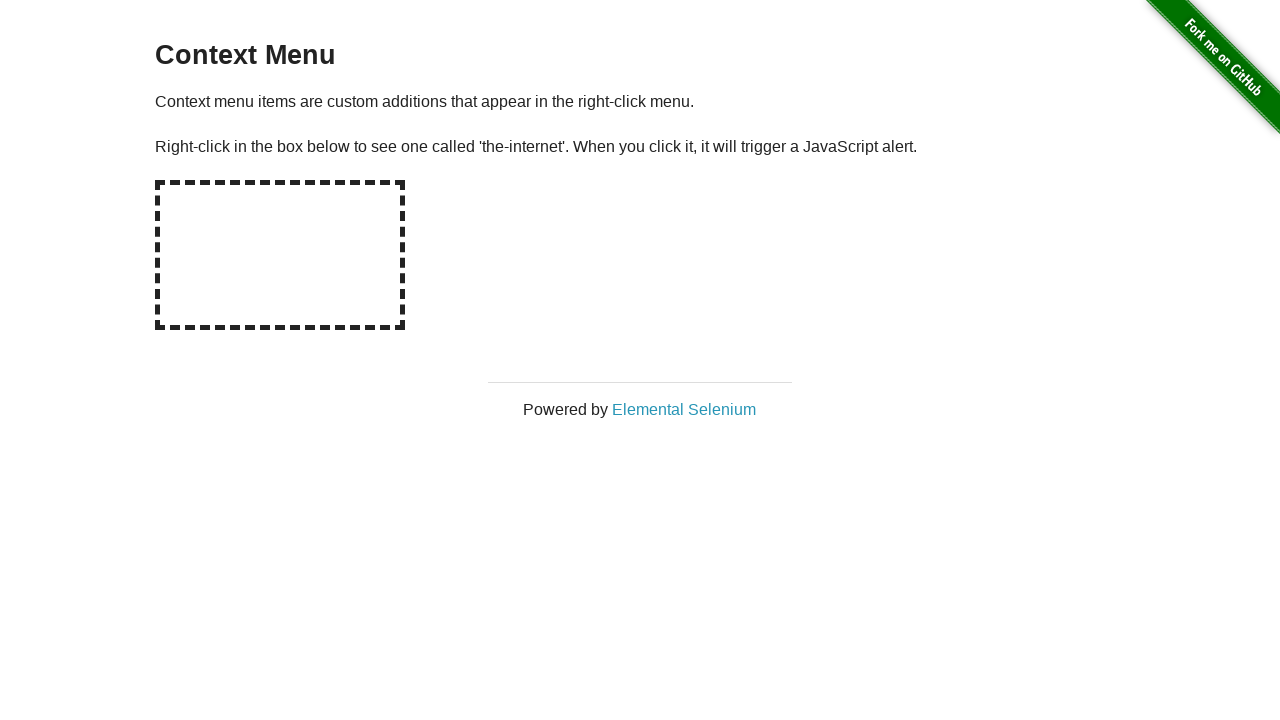